Tests alert handling functionality by triggering different types of JavaScript alerts and interacting with them

Starting URL: https://rahulshettyacademy.com/AutomationPractice/

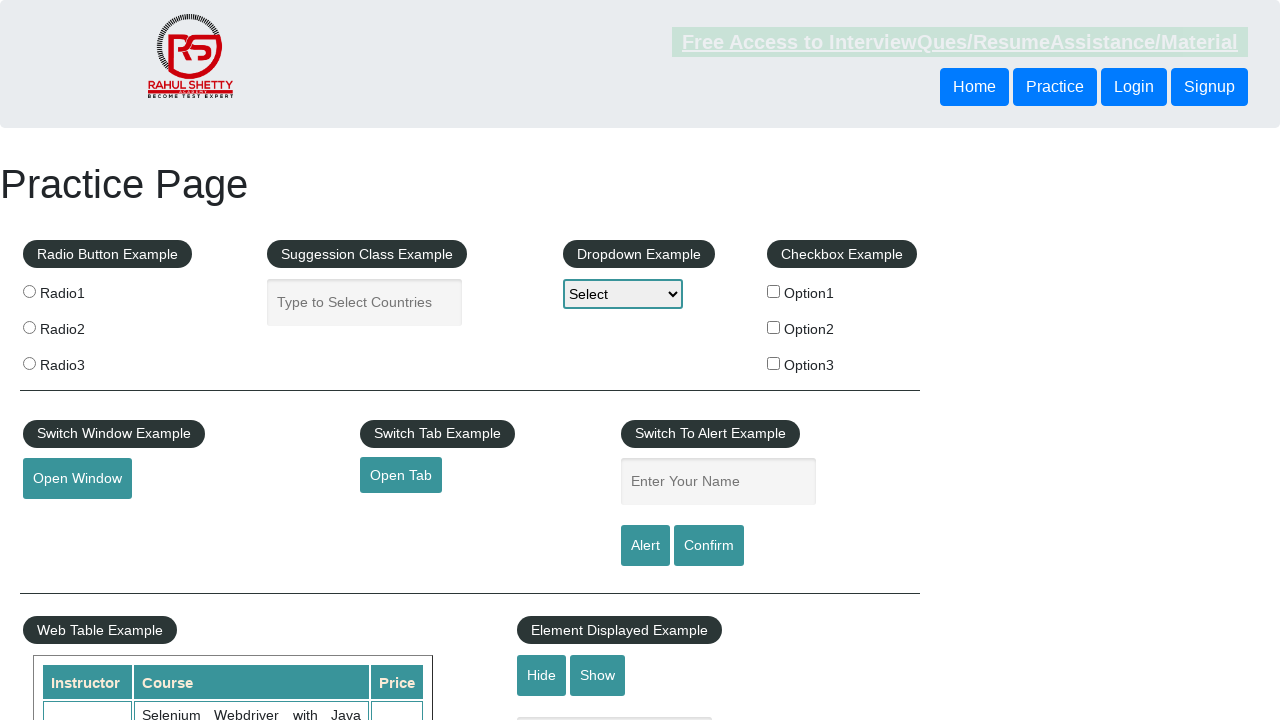

Filled name field with 'Stephen' for alert test on #name
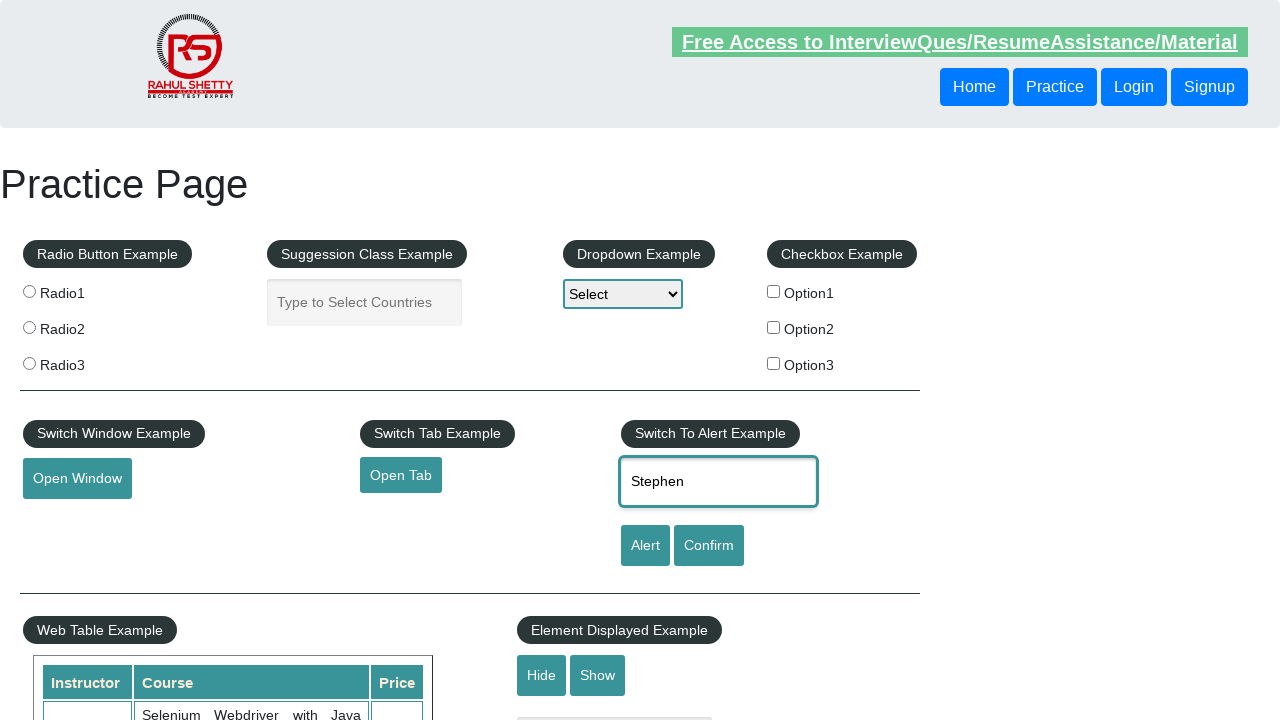

Clicked alert button to trigger simple alert at (645, 546) on #alertbtn
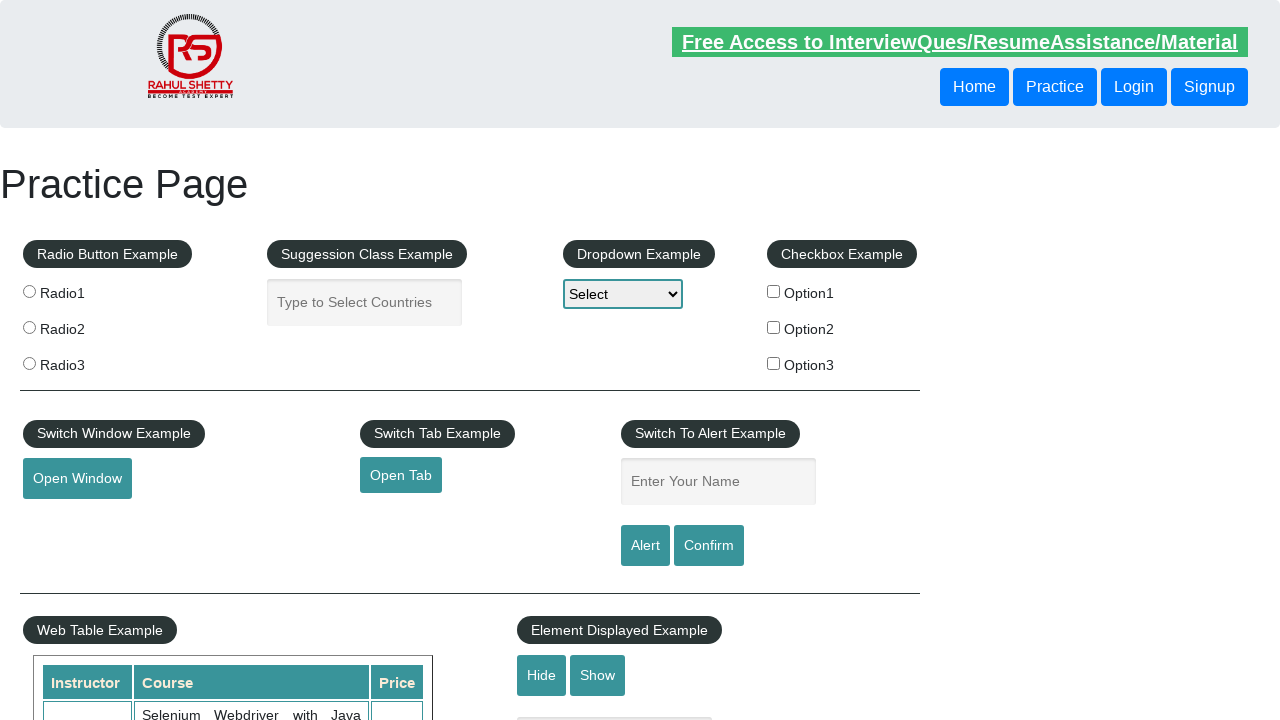

Set up dialog handler to accept alerts
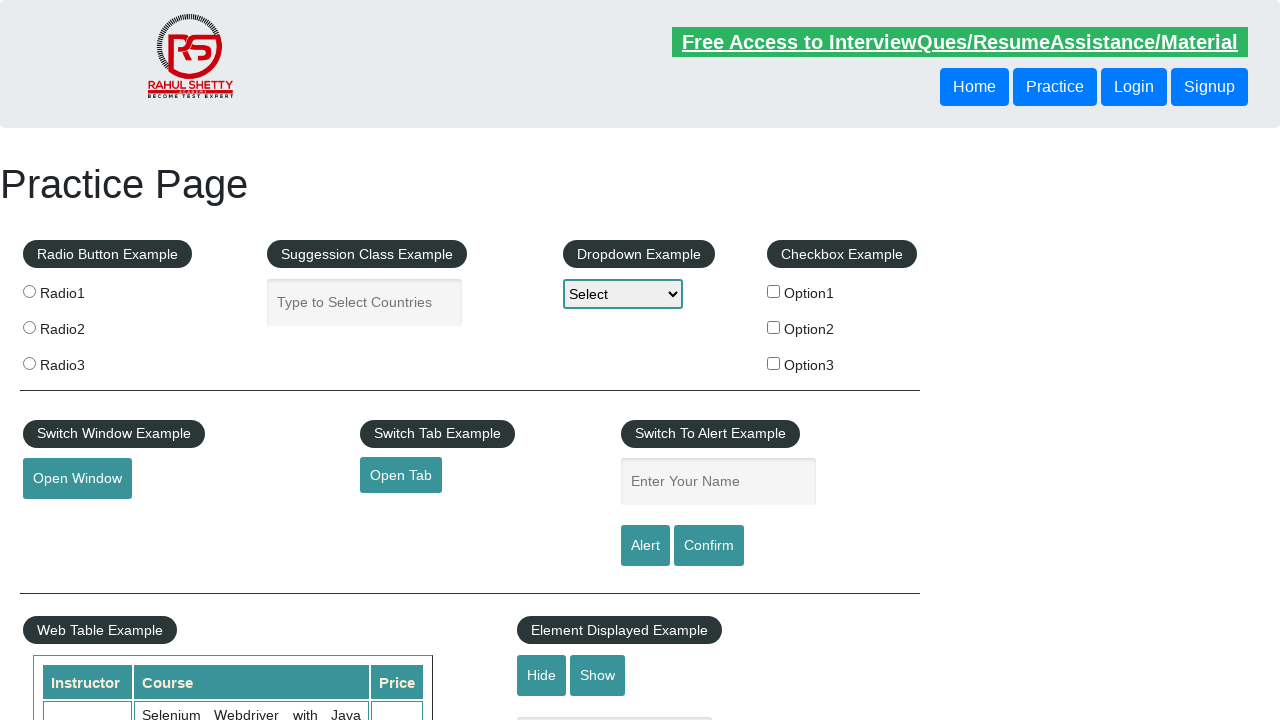

Filled name field with 'Stephen' for confirm dialog test on #name
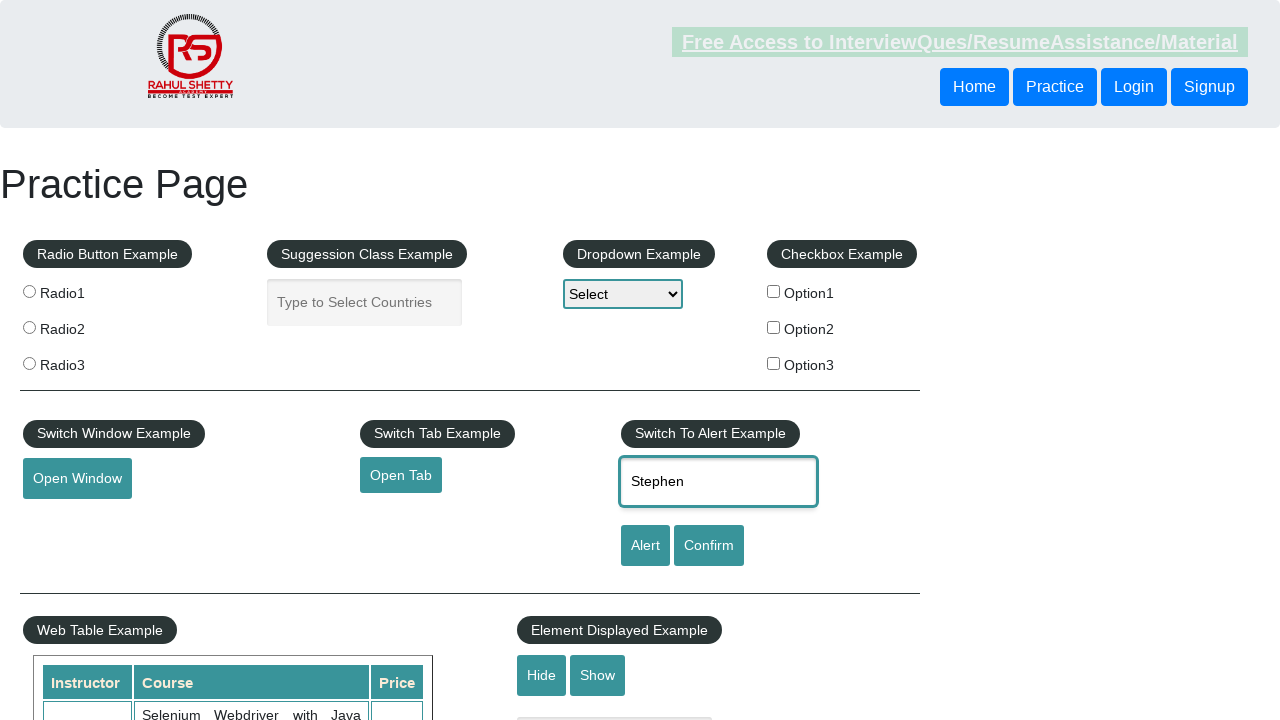

Clicked confirm button to trigger confirm dialog at (709, 546) on #confirmbtn
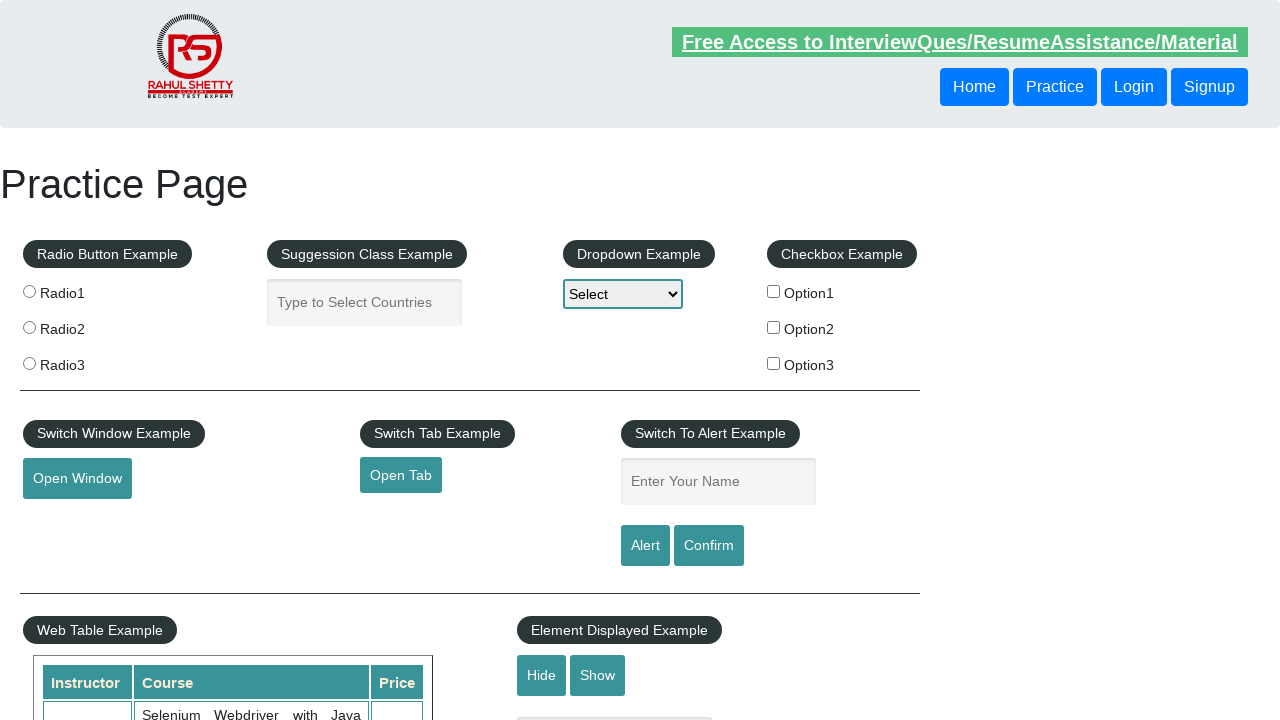

Set up dialog handler to dismiss confirm dialogs
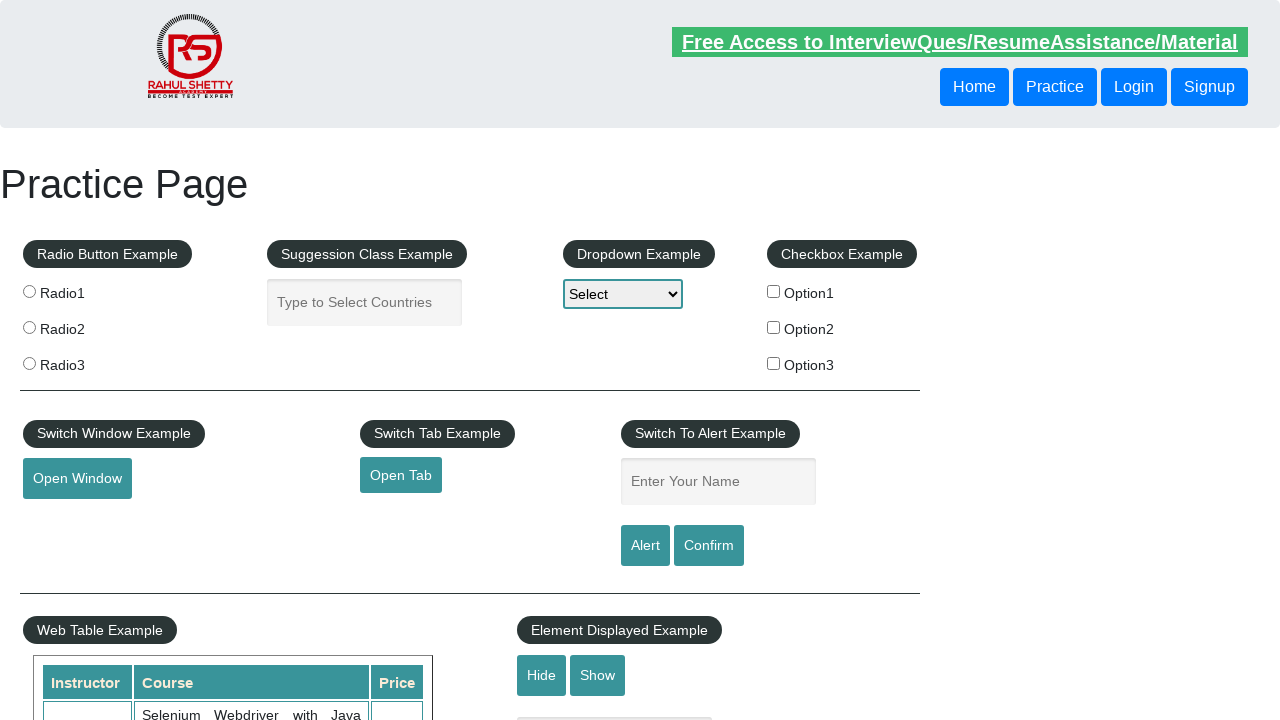

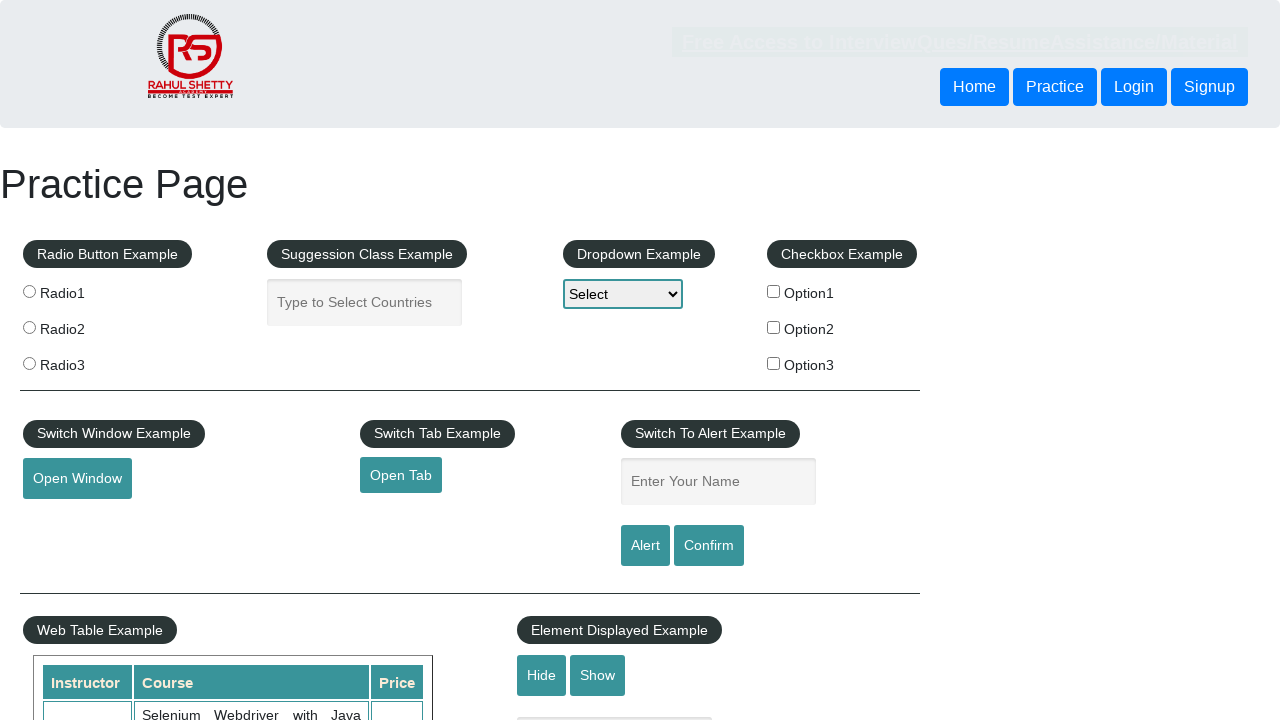